Tests registration form by filling all required and optional fields, then submitting the form and verifying successful registration message

Starting URL: http://suninjuly.github.io/registration1.html

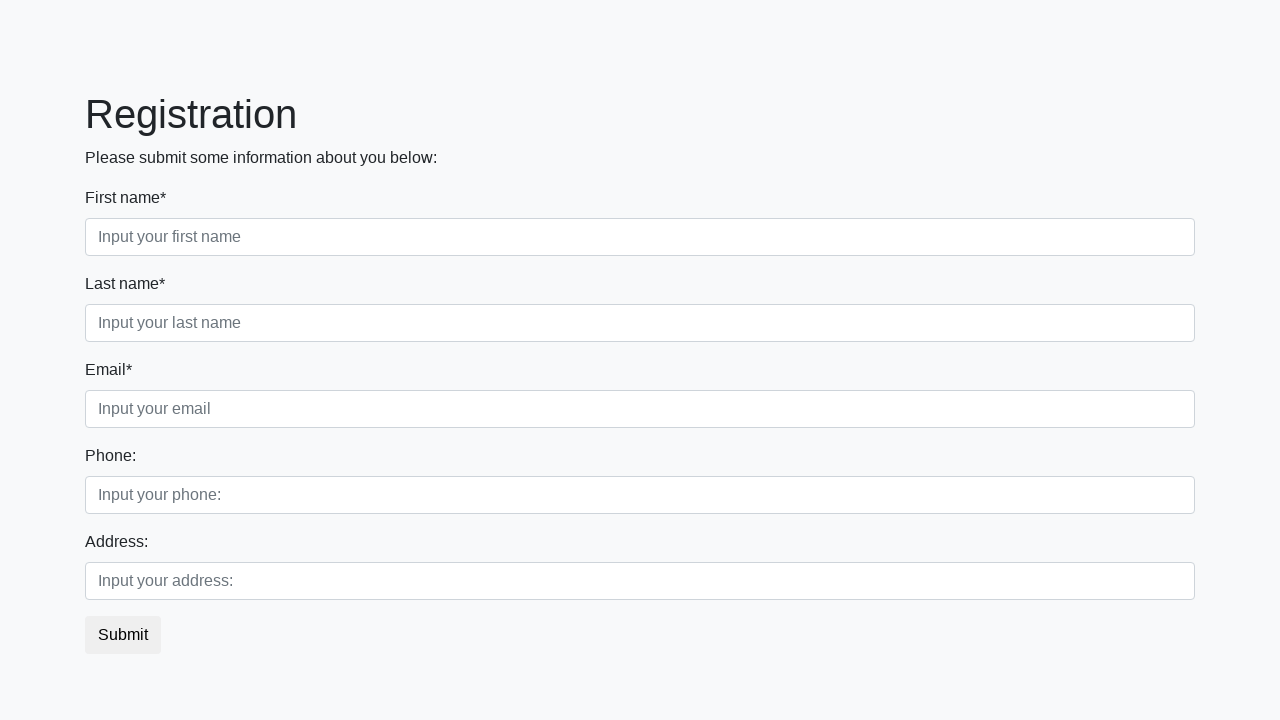

Filled first name field with 'John' on .first_block .first
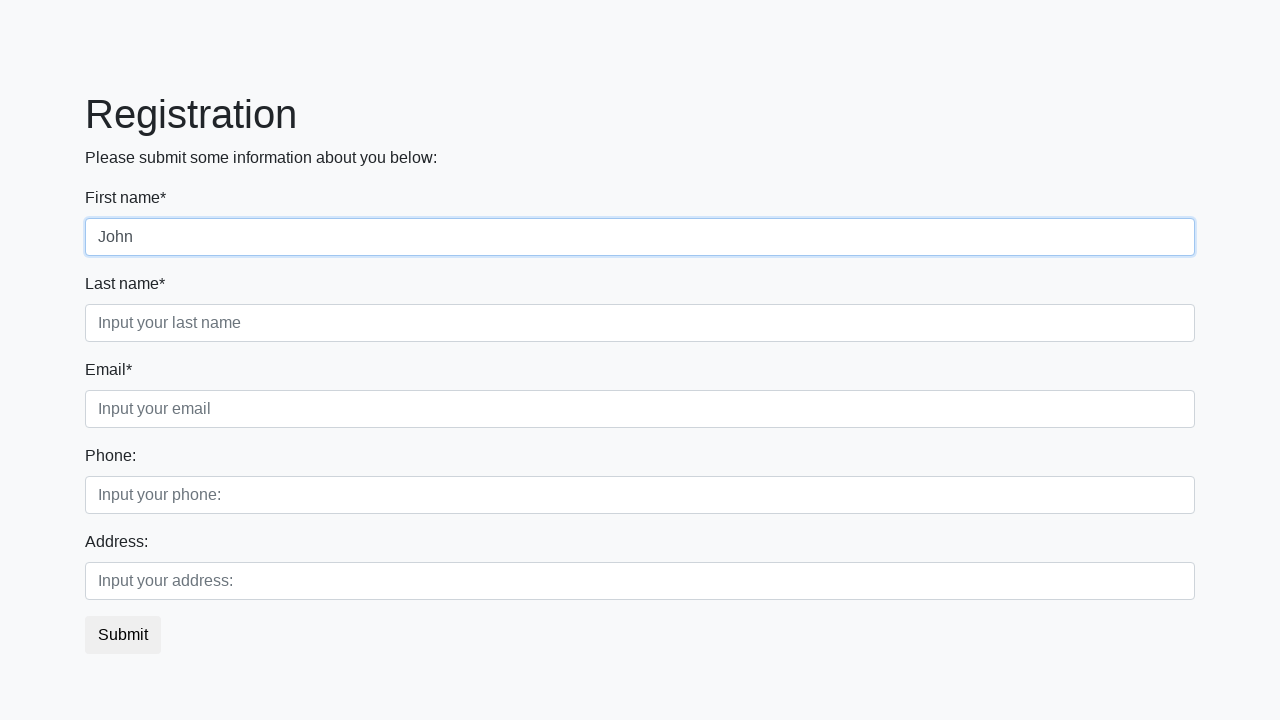

Filled last name field with 'Doe' on .first_block .second
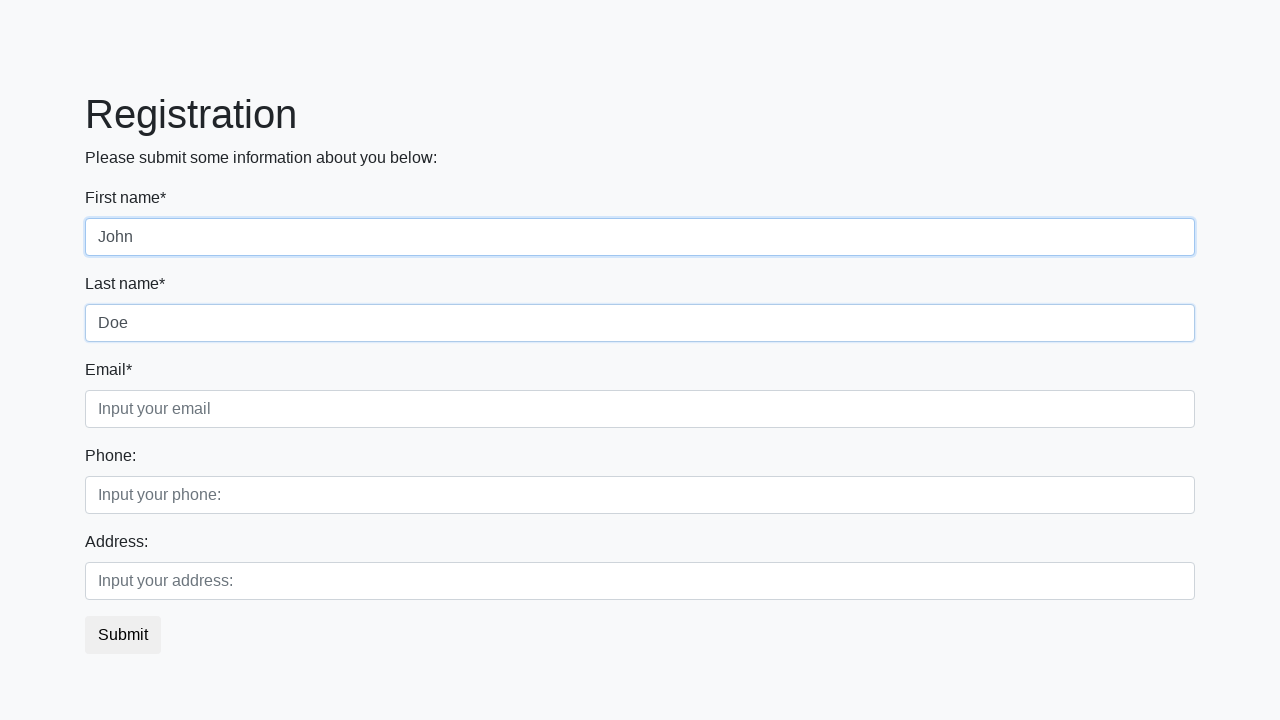

Filled email field with 'john.doe@example.com' on .first_block .third
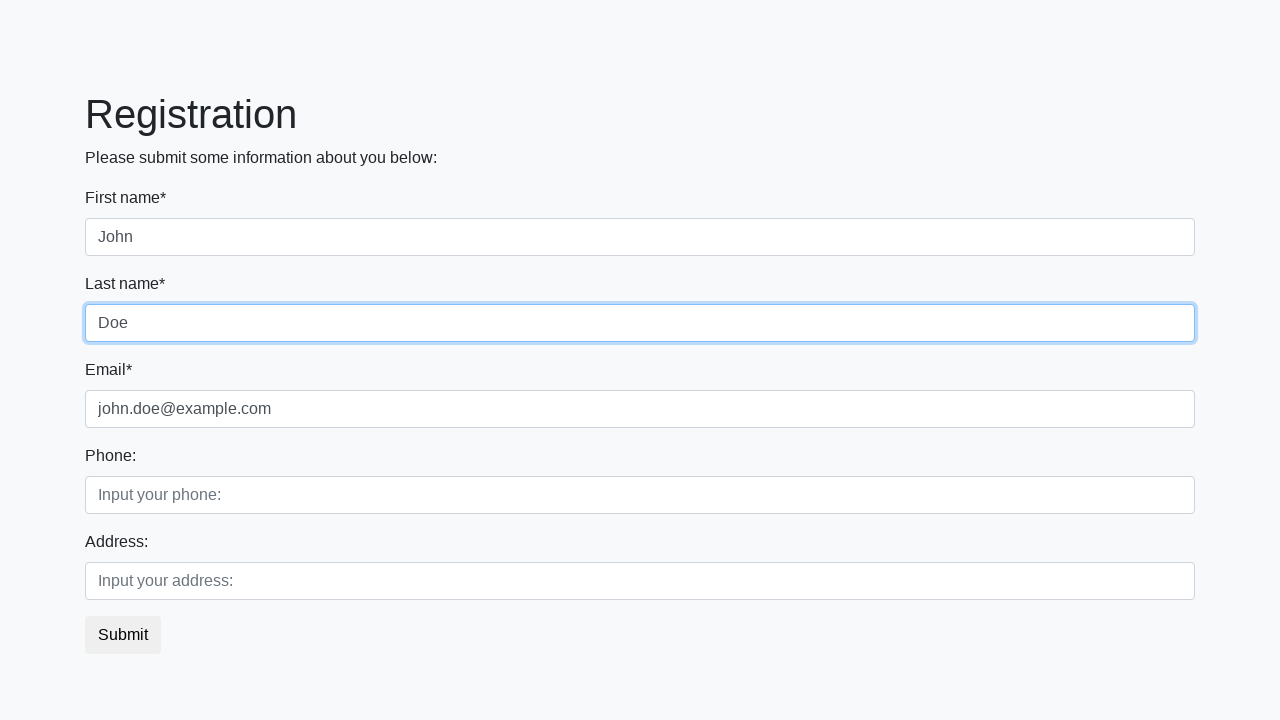

Filled phone number field with '+1234567890' on .second_block .first
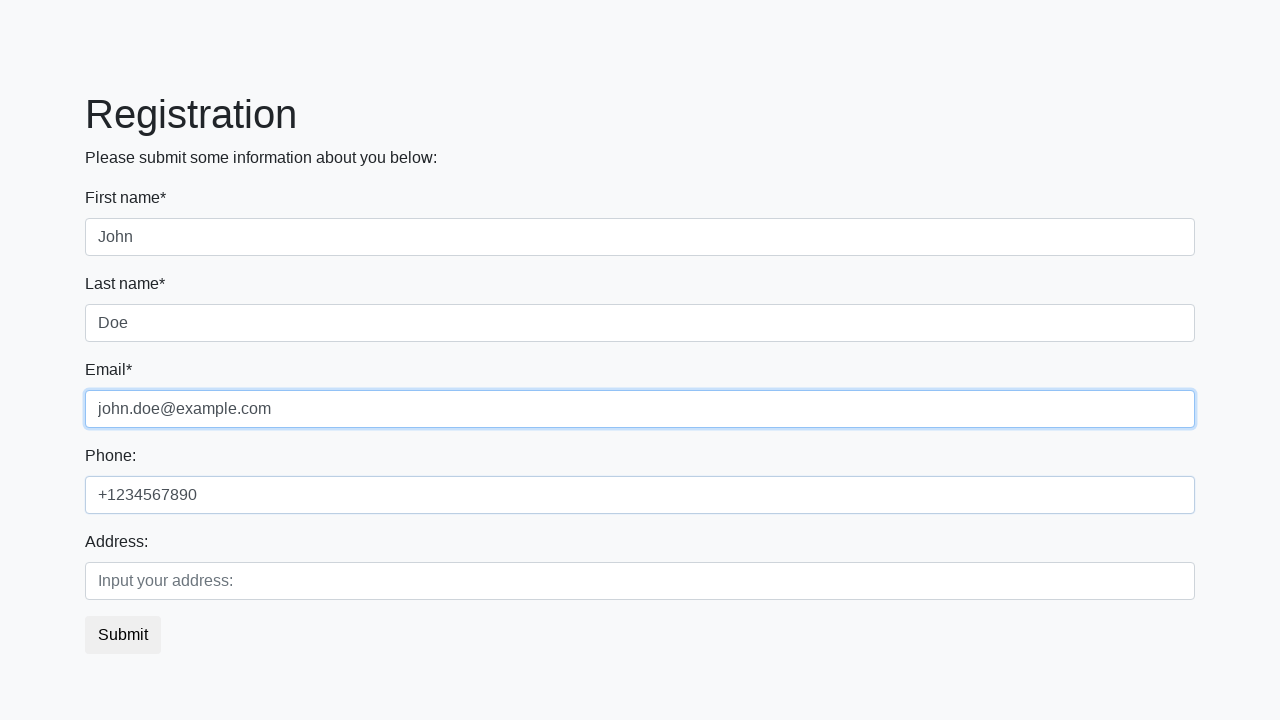

Filled address field with '123 Main Street' on .second_block .second
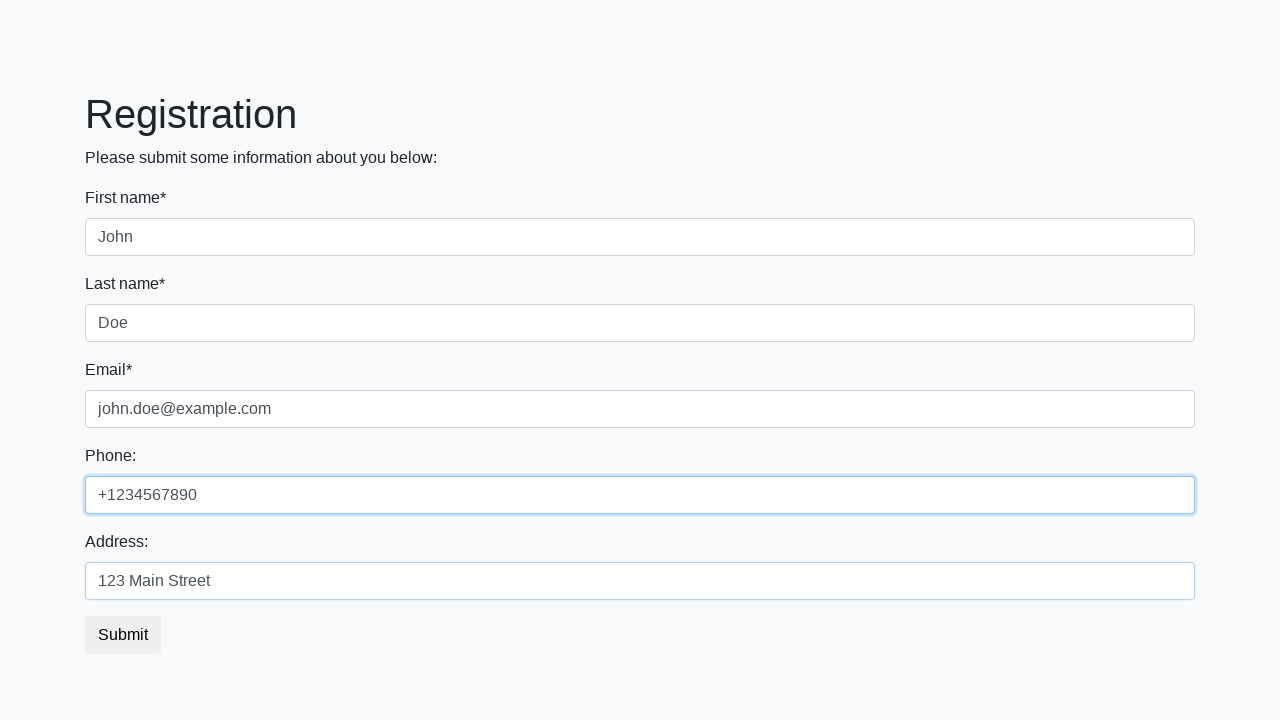

Clicked registration submit button at (123, 635) on button.btn
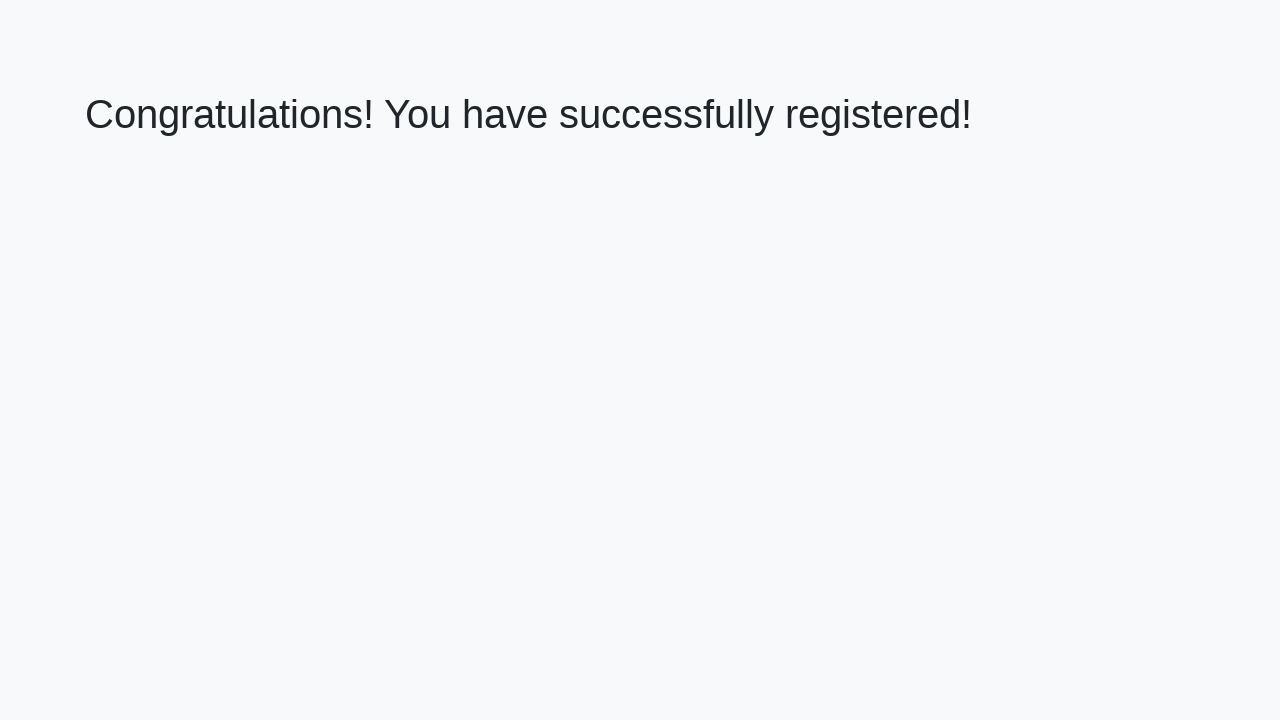

Success heading appeared
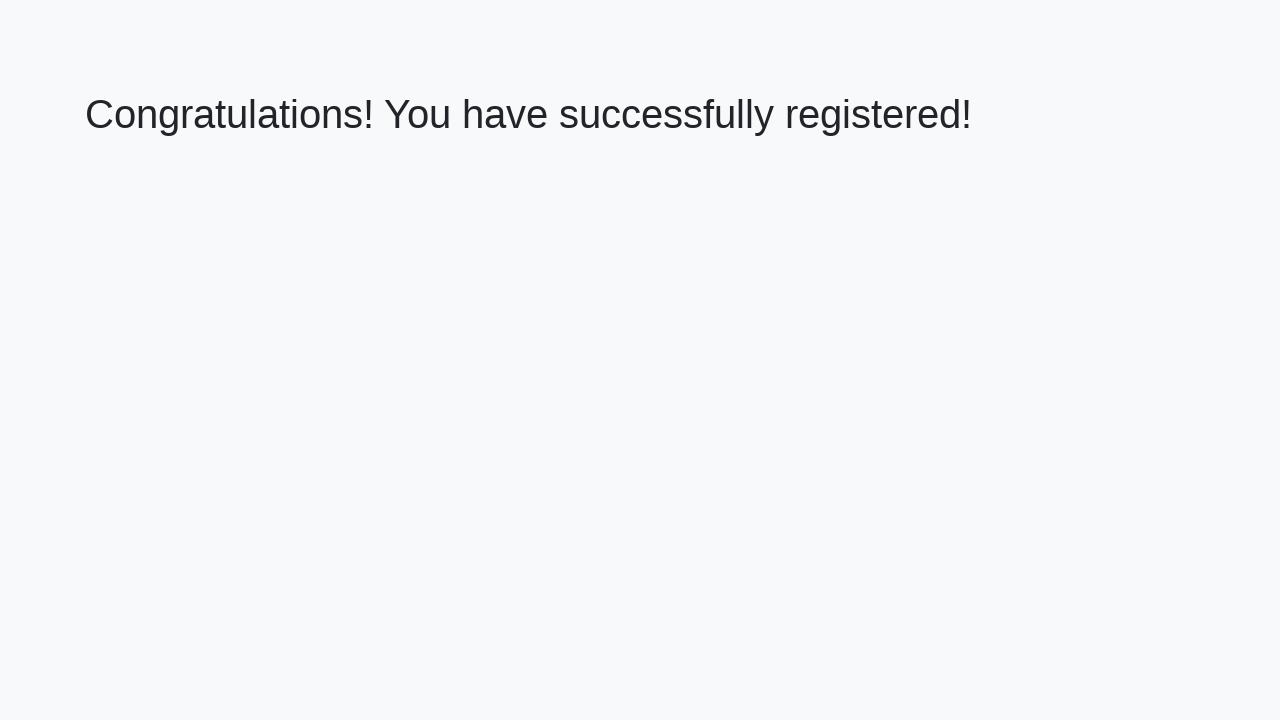

Verified success message: 'Congratulations! You have successfully registered!'
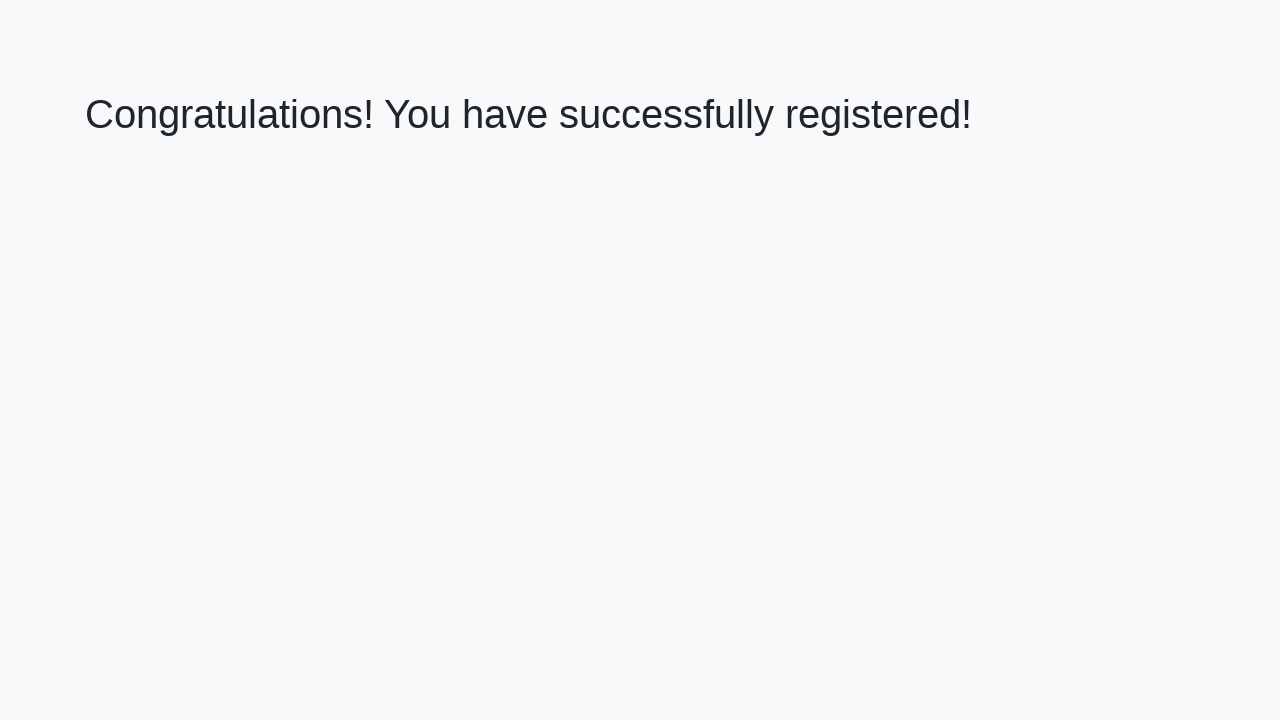

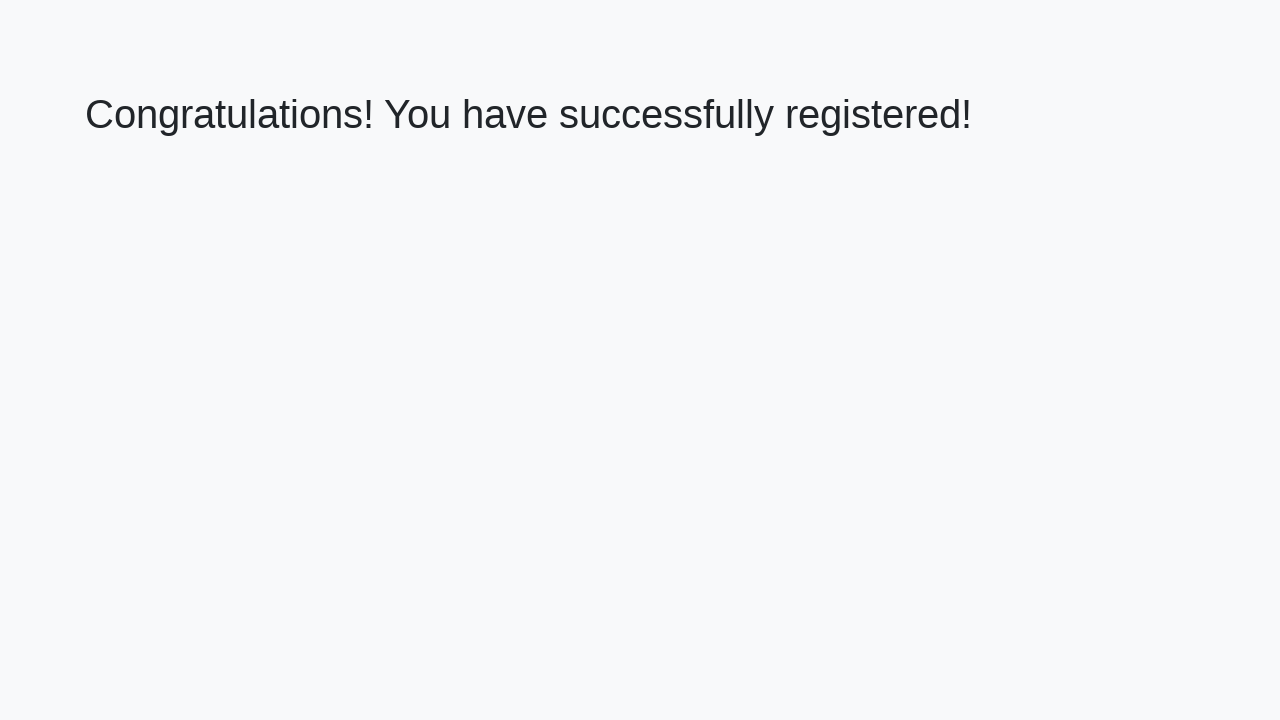